Tests window switching functionality by clicking a link that opens a new window, extracting text from the child window, and using that text to fill a form field in the parent window

Starting URL: https://rahulshettyacademy.com/loginpagePractise/

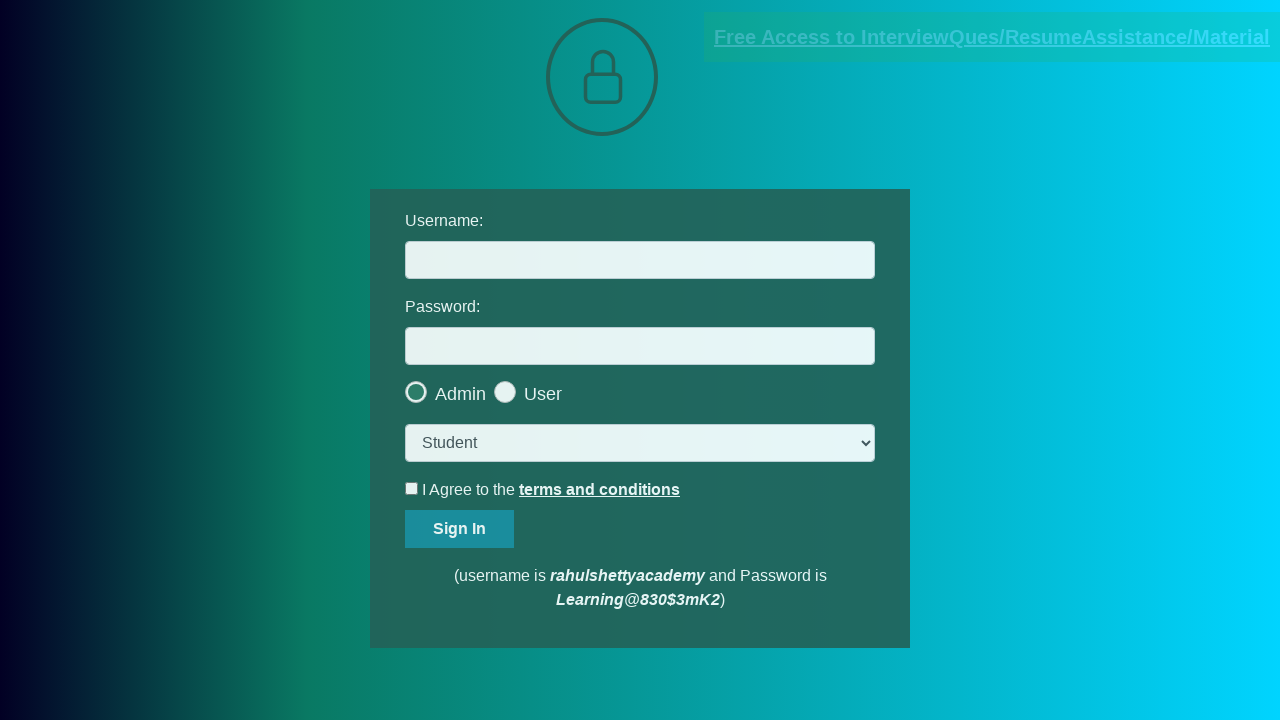

Clicked blinking text link to open new window at (992, 37) on .blinkingText
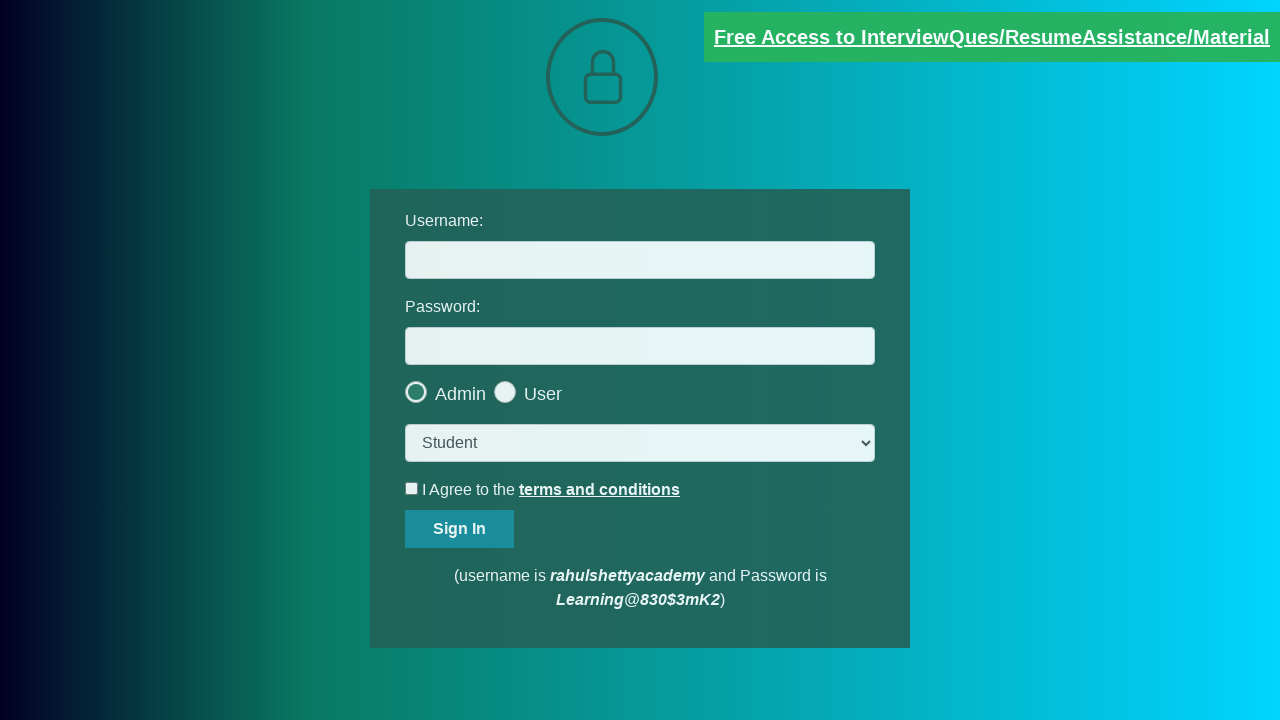

New child window opened and captured
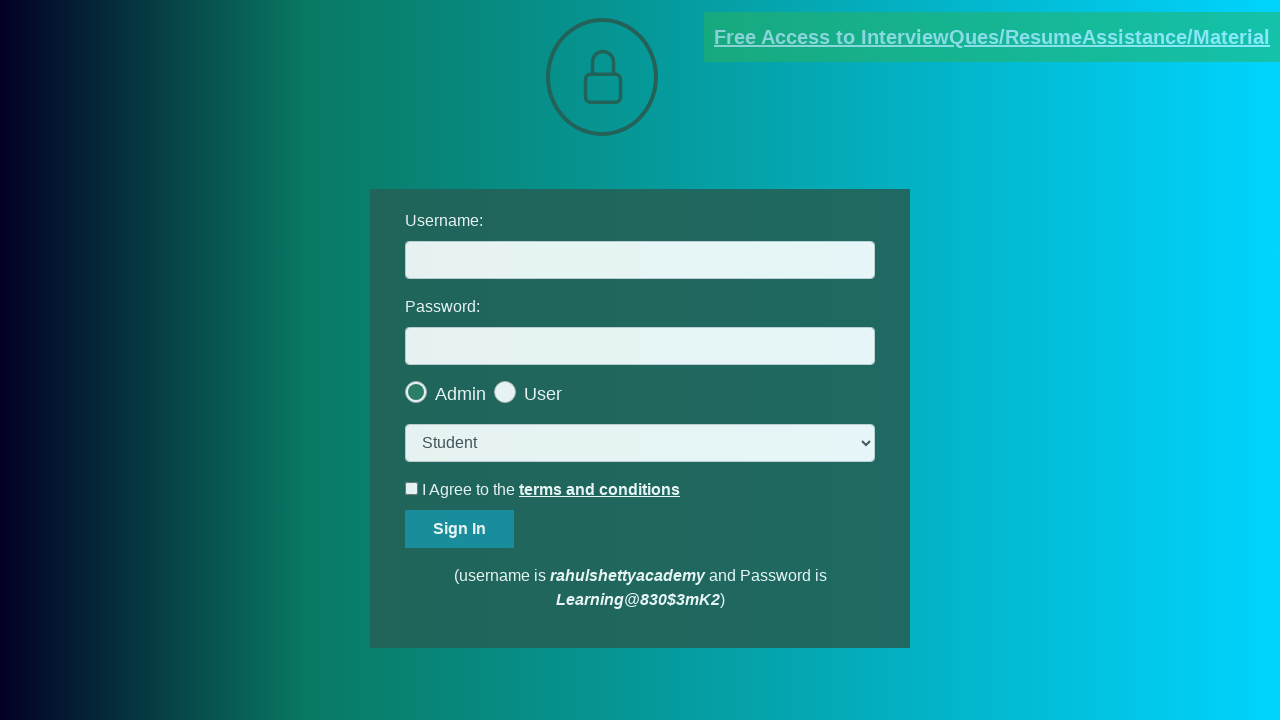

Located email text element in child window
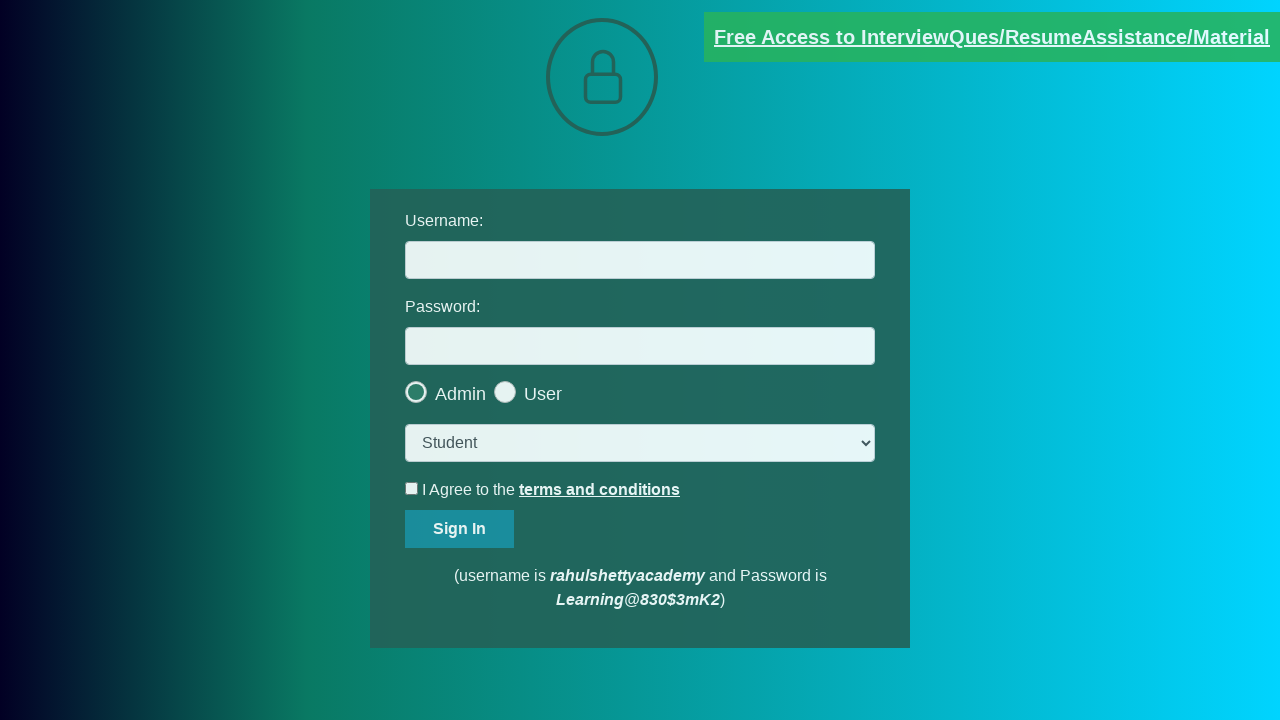

Extracted full text content from email element
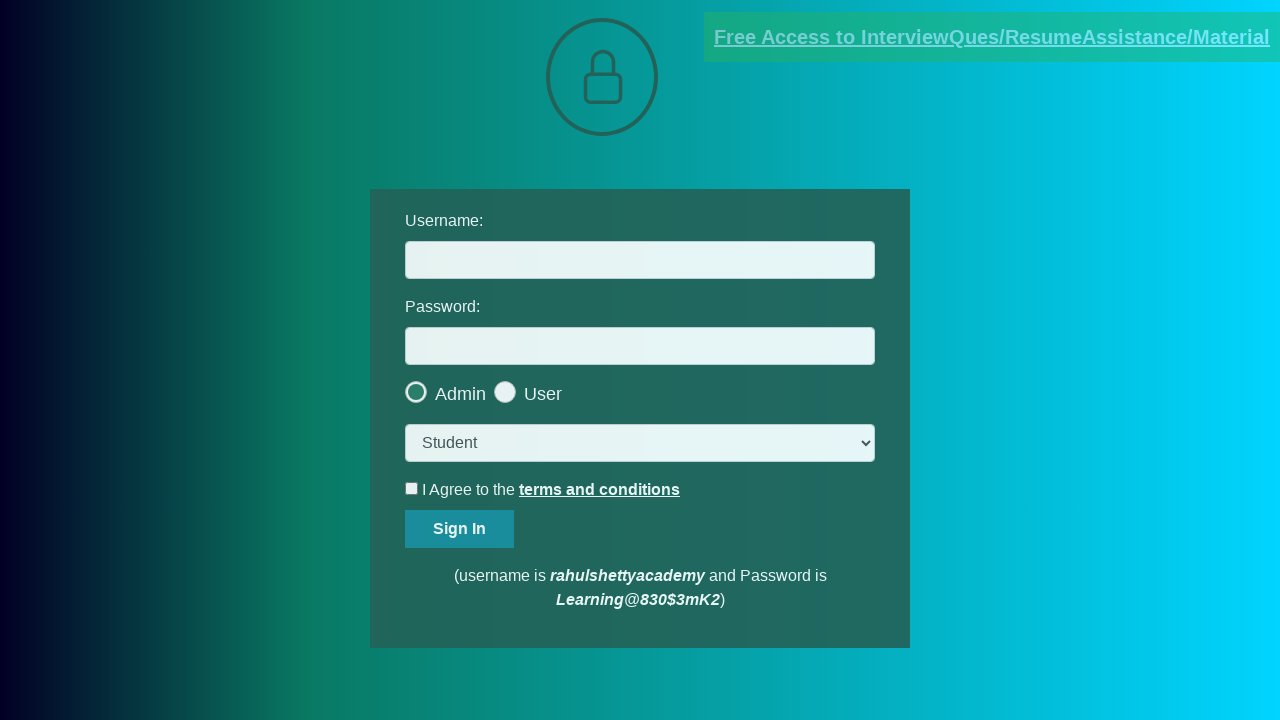

Parsed email address from text: mentor@rahulshettyacademy.com
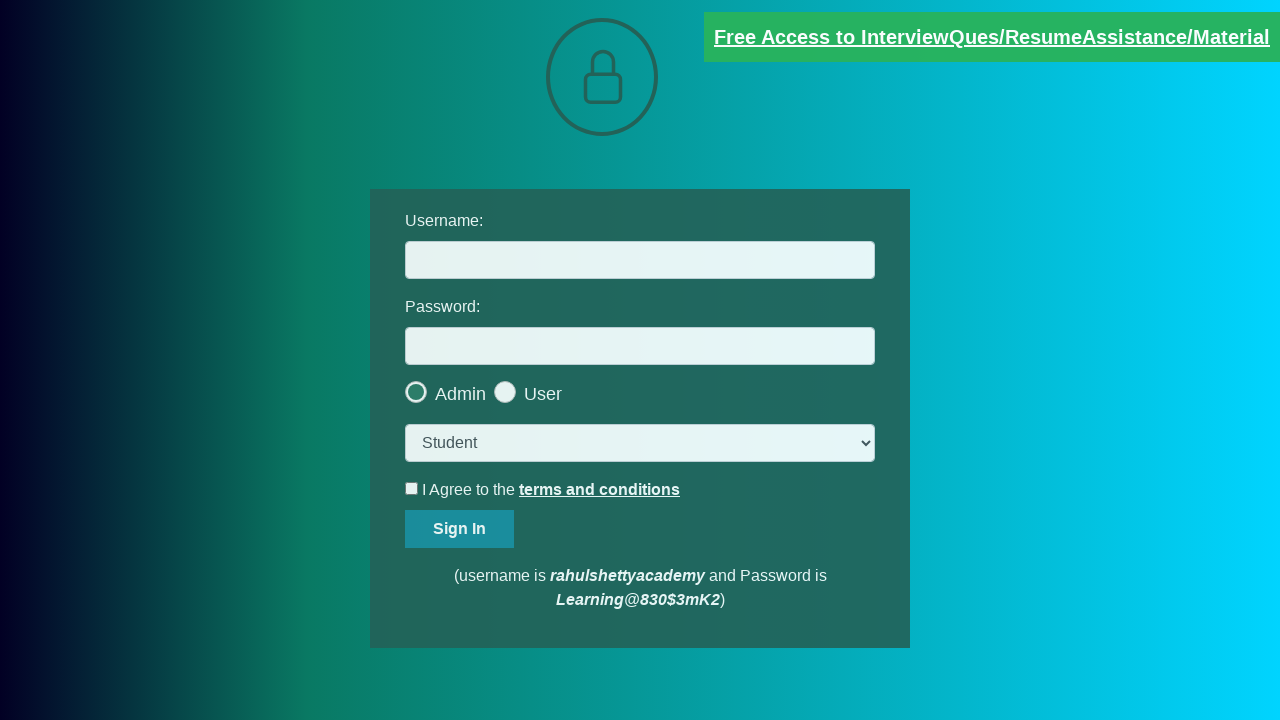

Filled username field with extracted email: mentor@rahulshettyacademy.com on #username
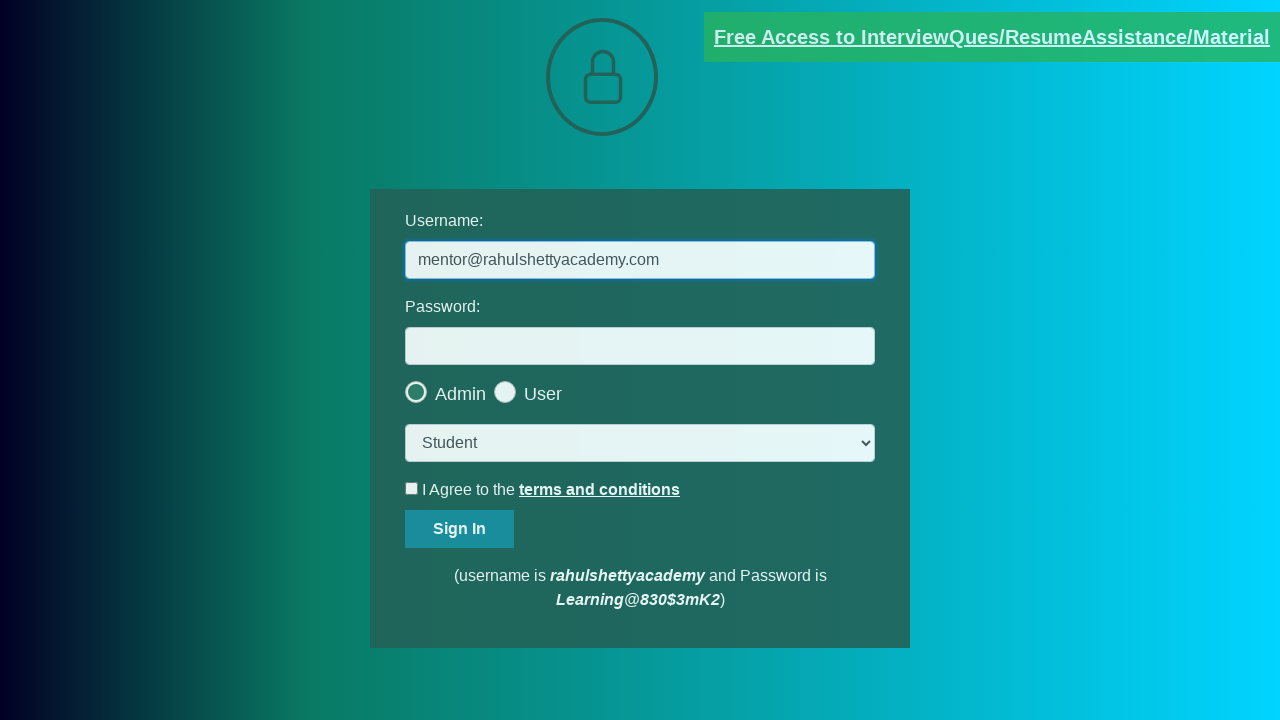

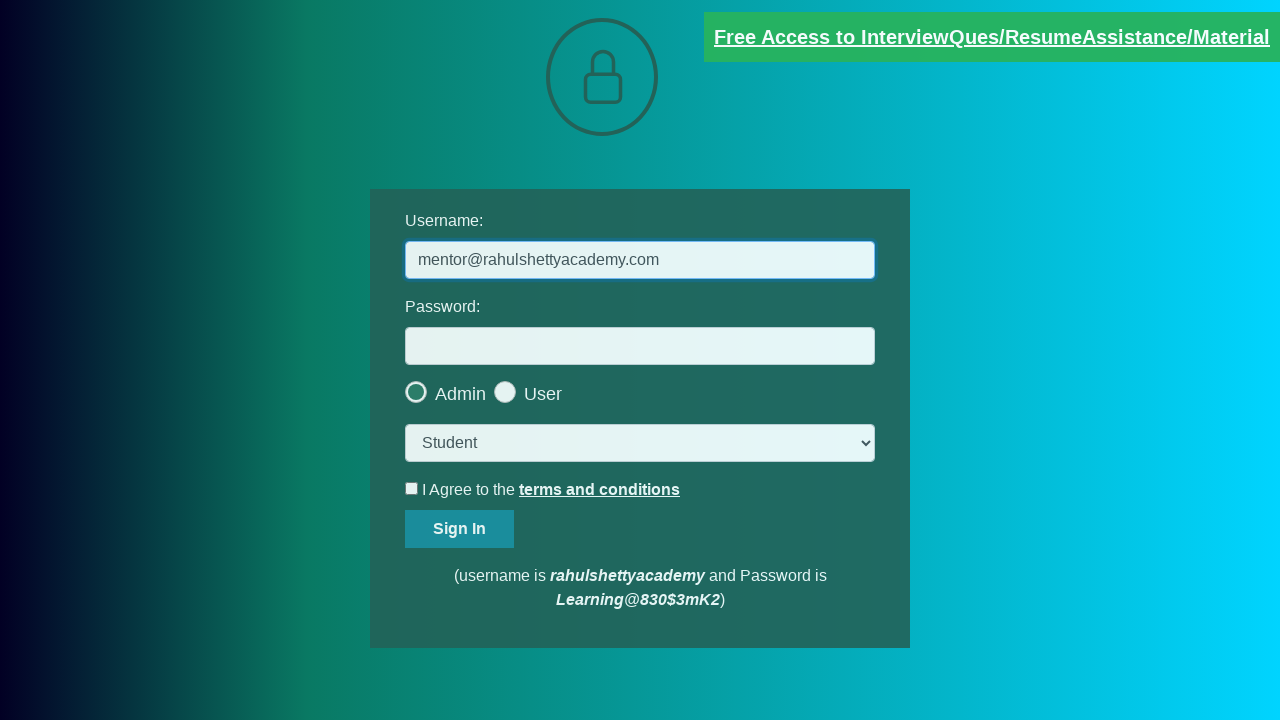